Tests JavaScript alert and confirm dialog handling by clicking buttons that trigger these dialogs.

Starting URL: https://rahulshettyacademy.com/AutomationPractice/#/

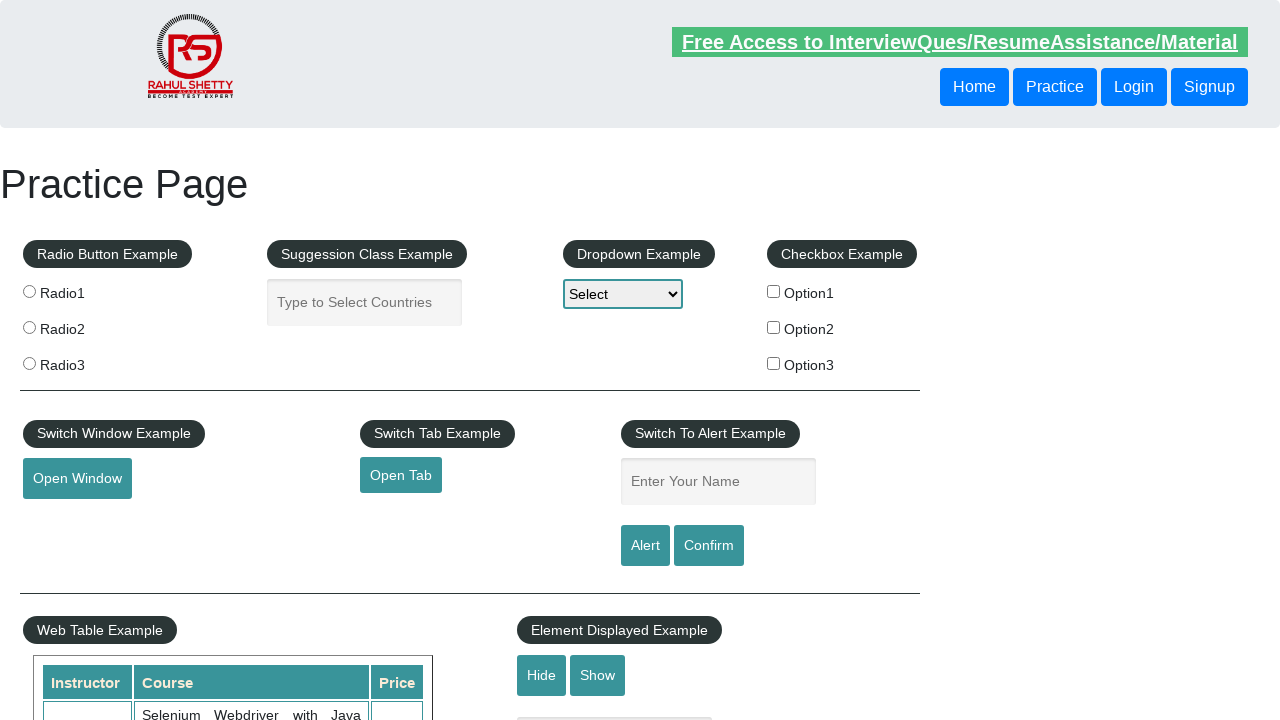

Set up dialog handler to accept all dialogs (alerts and confirms)
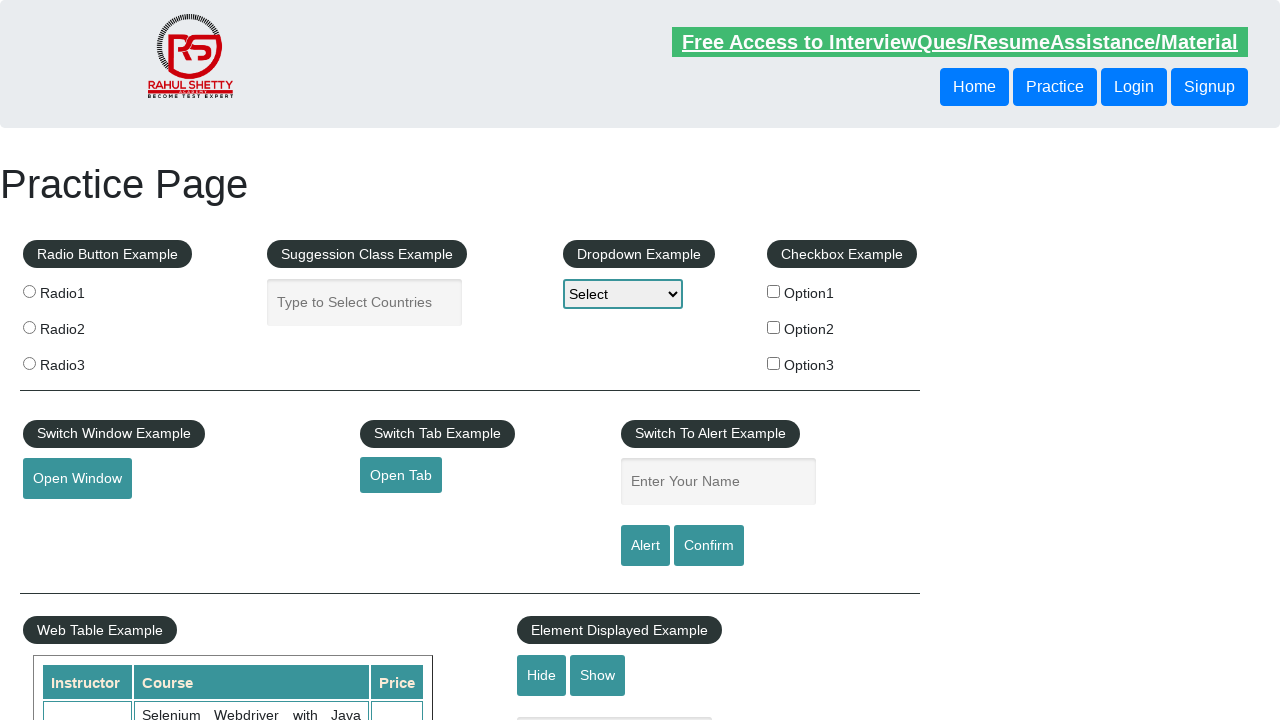

Clicked alert button to trigger JavaScript alert dialog at (645, 546) on #alertbtn
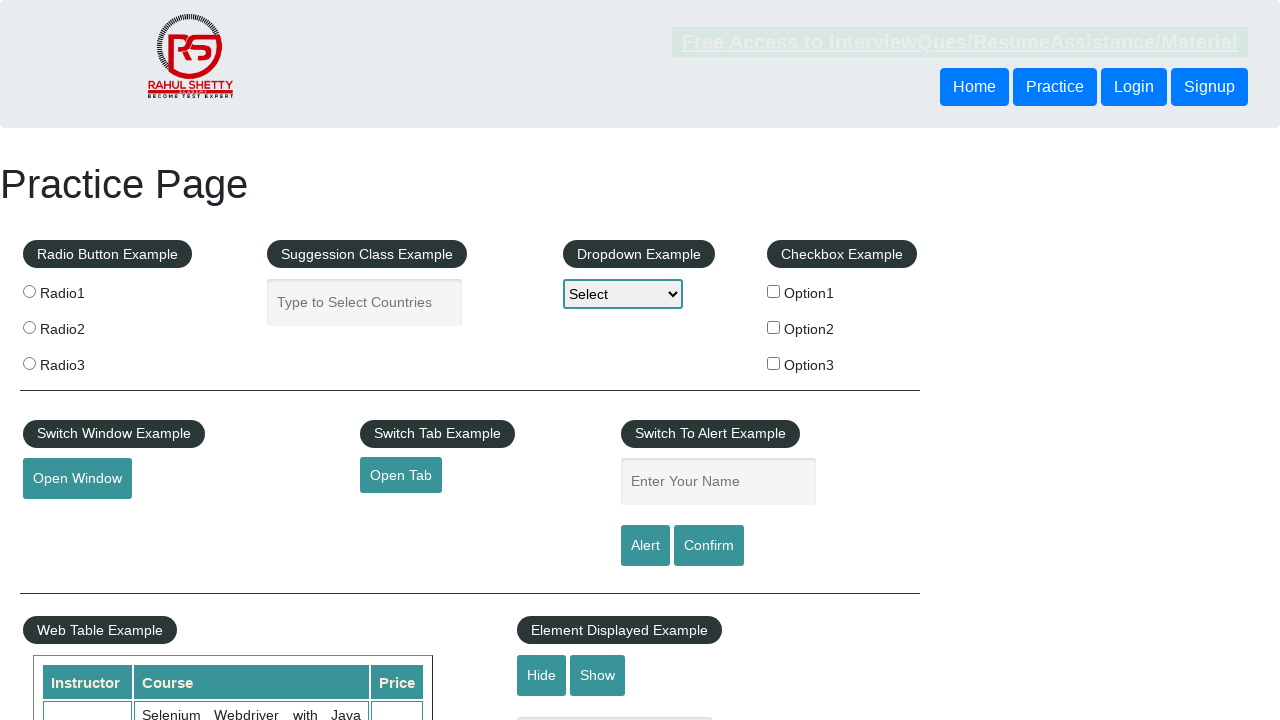

Clicked confirm button to trigger JavaScript confirm dialog at (709, 546) on input[id='confirmbtn']
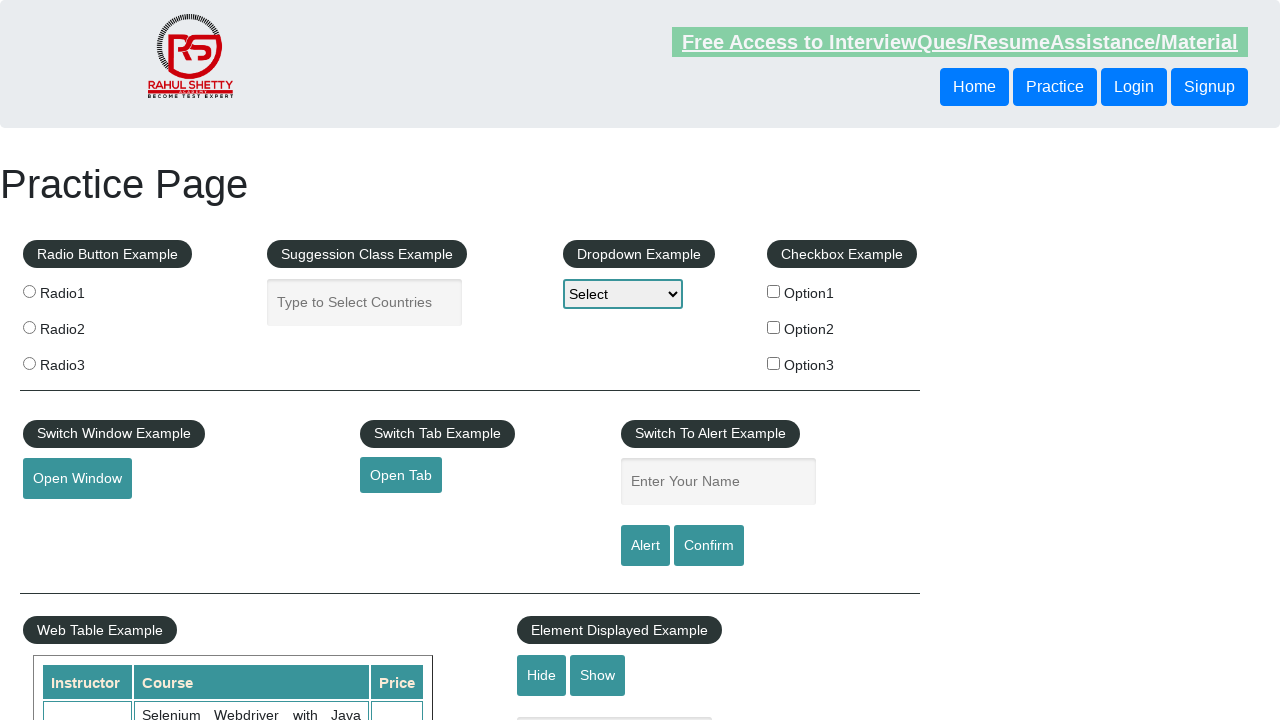

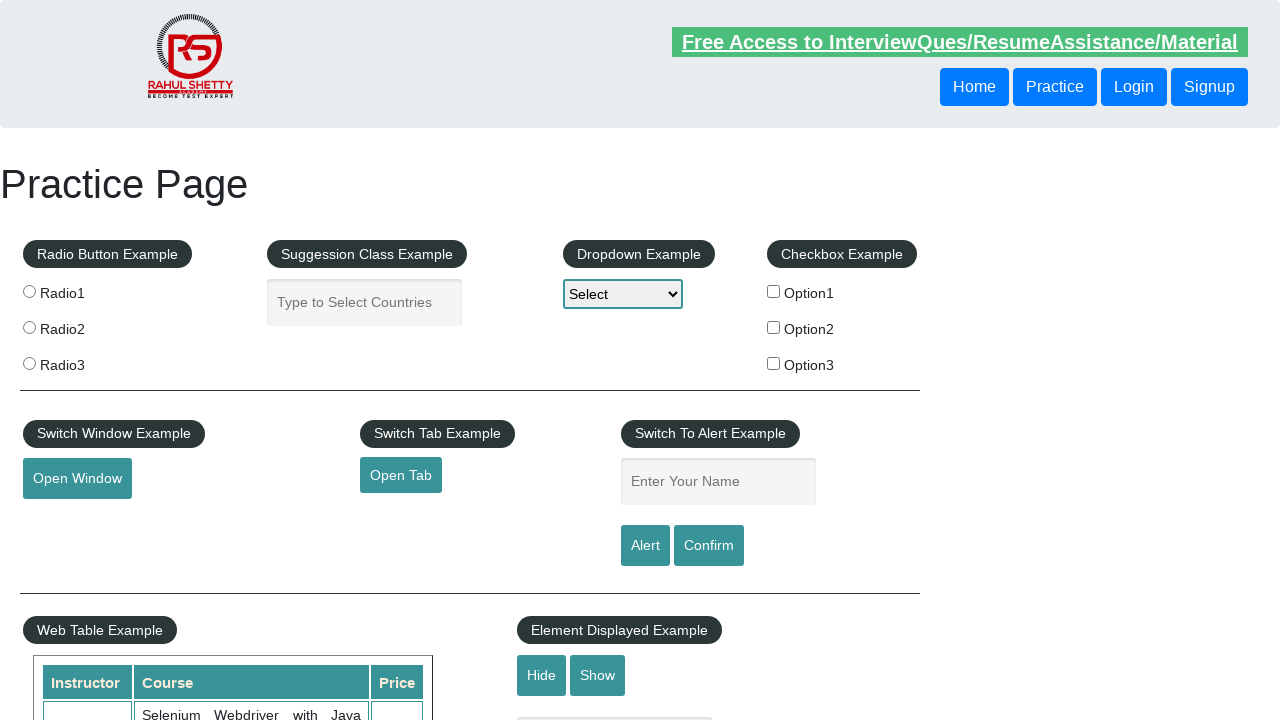